Tests form validation by clicking the login button without entering credentials to trigger username validation error

Starting URL: https://www.saucedemo.com/

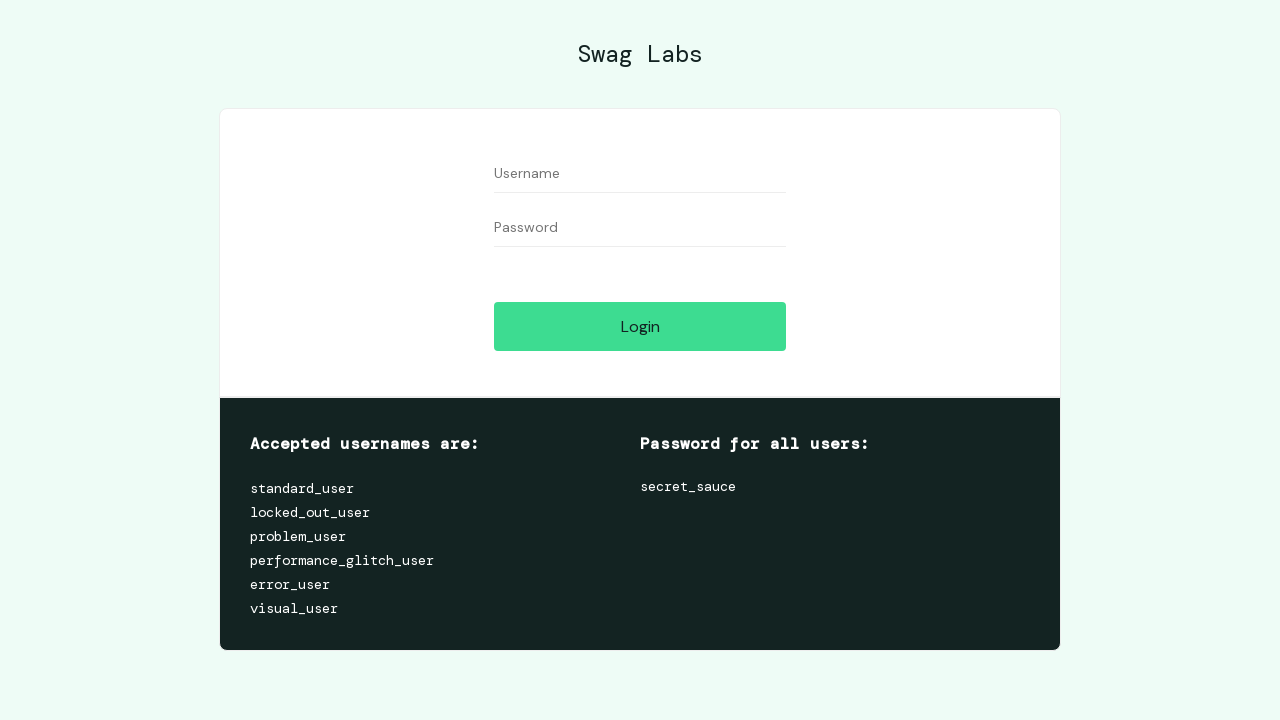

Clicked login button without entering credentials at (640, 326) on #login-button
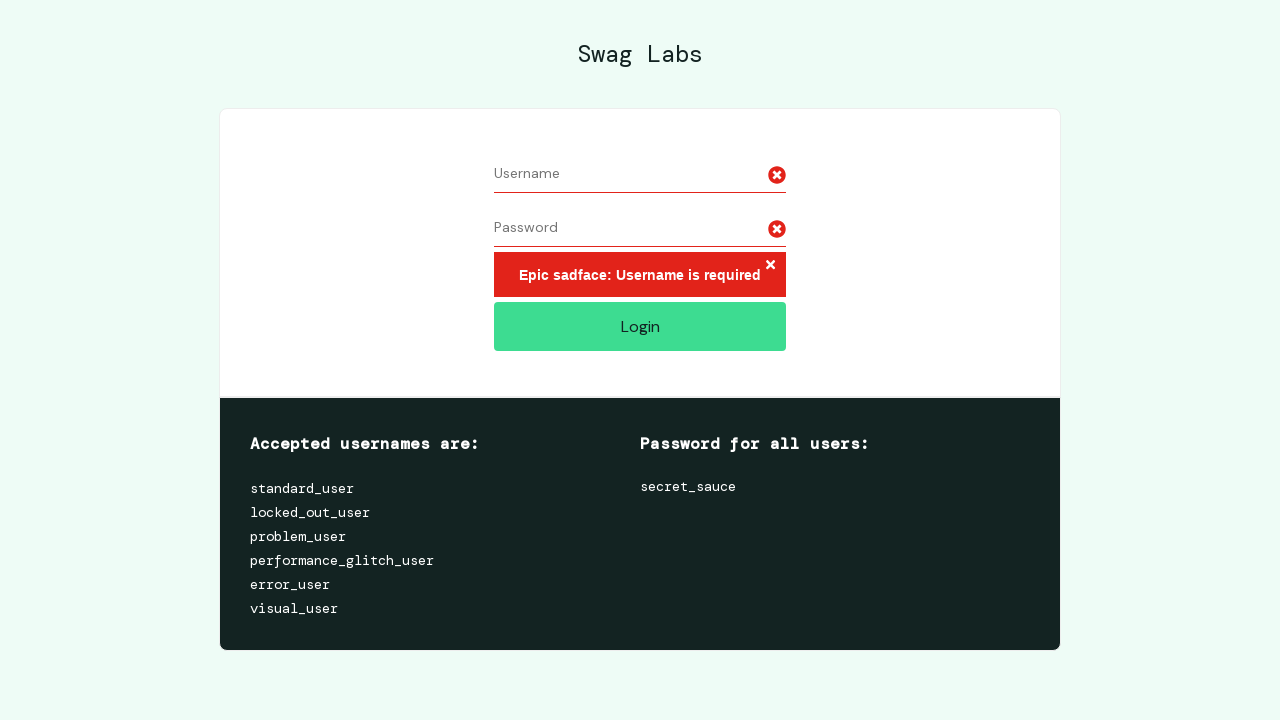

Username validation error message appeared
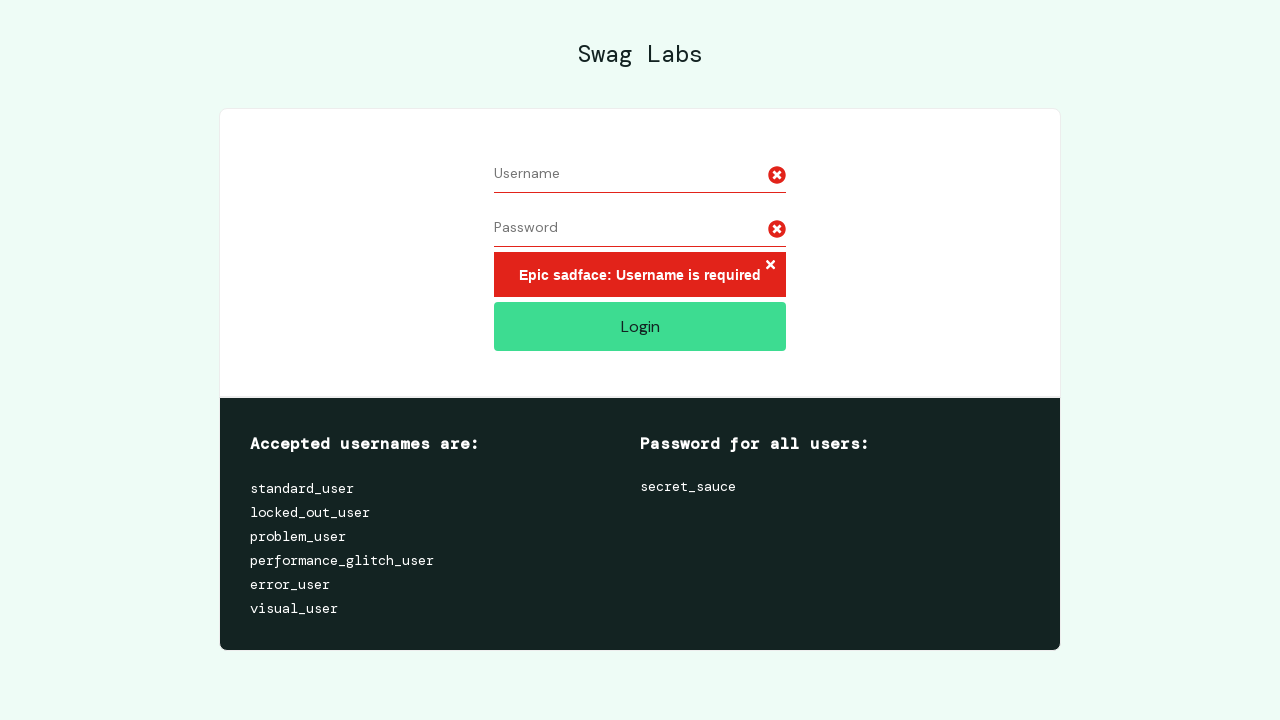

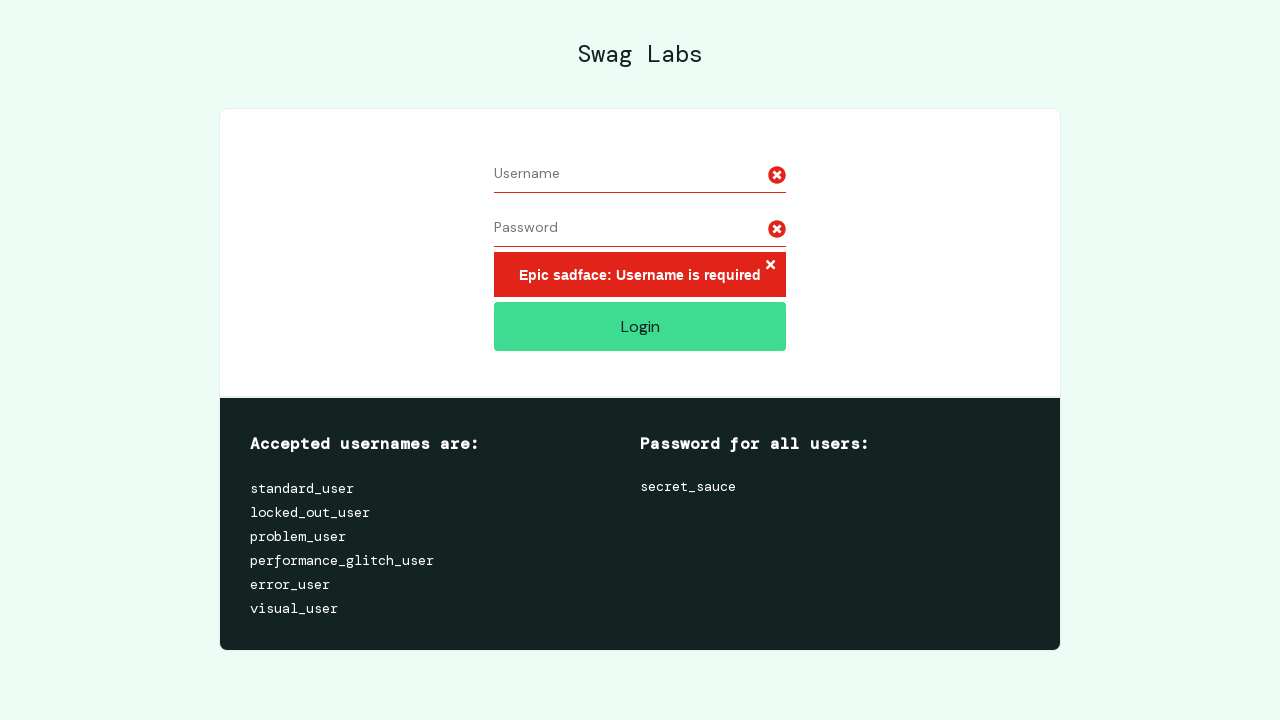